Tests waiting for a dynamically loaded element that doesn't exist initially, clicking start and verifying the element appears with correct text

Starting URL: http://the-internet.herokuapp.com/dynamic_loading/2

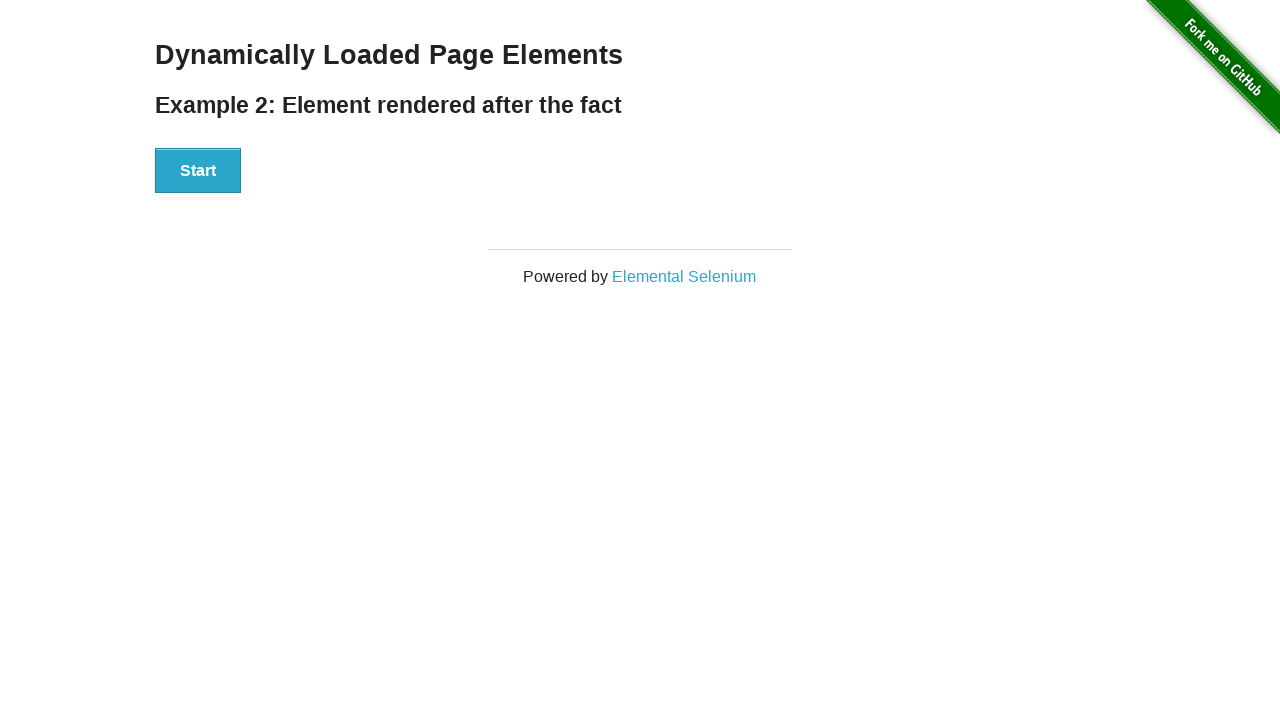

Clicked start button to begin dynamic loading at (198, 171) on xpath=//div[@id='start']//button
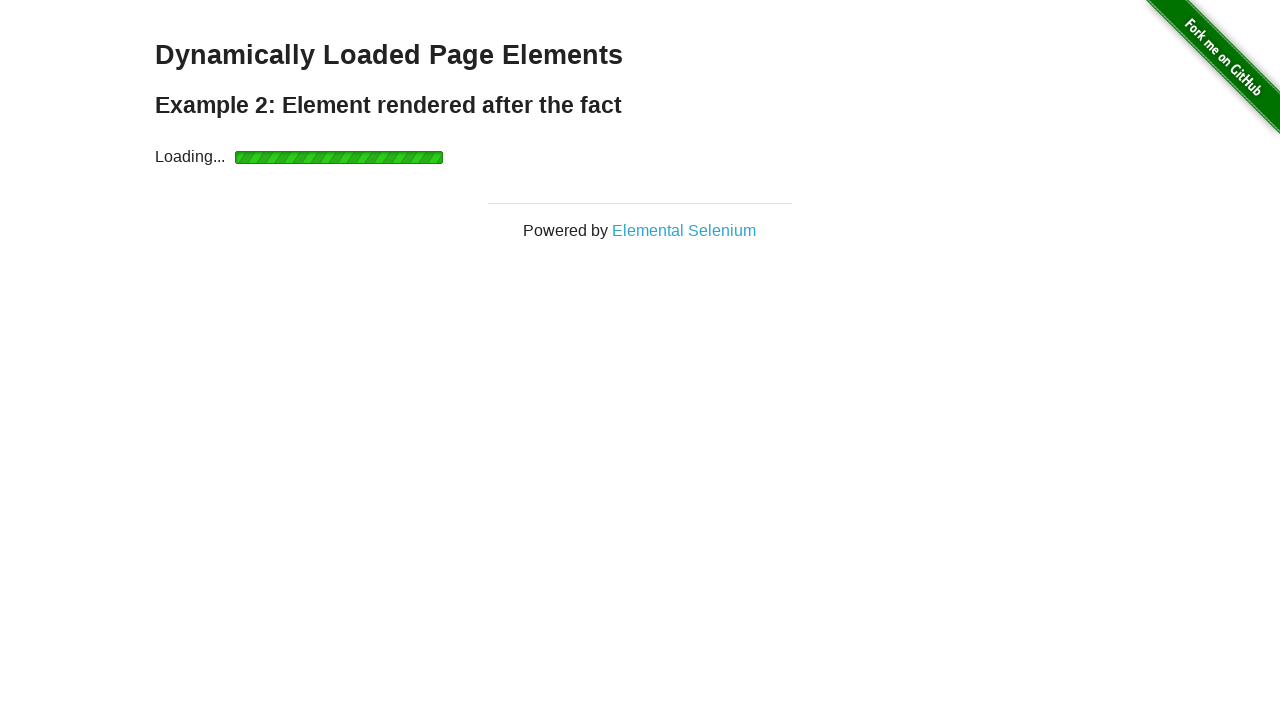

Waited for finish element to become visible
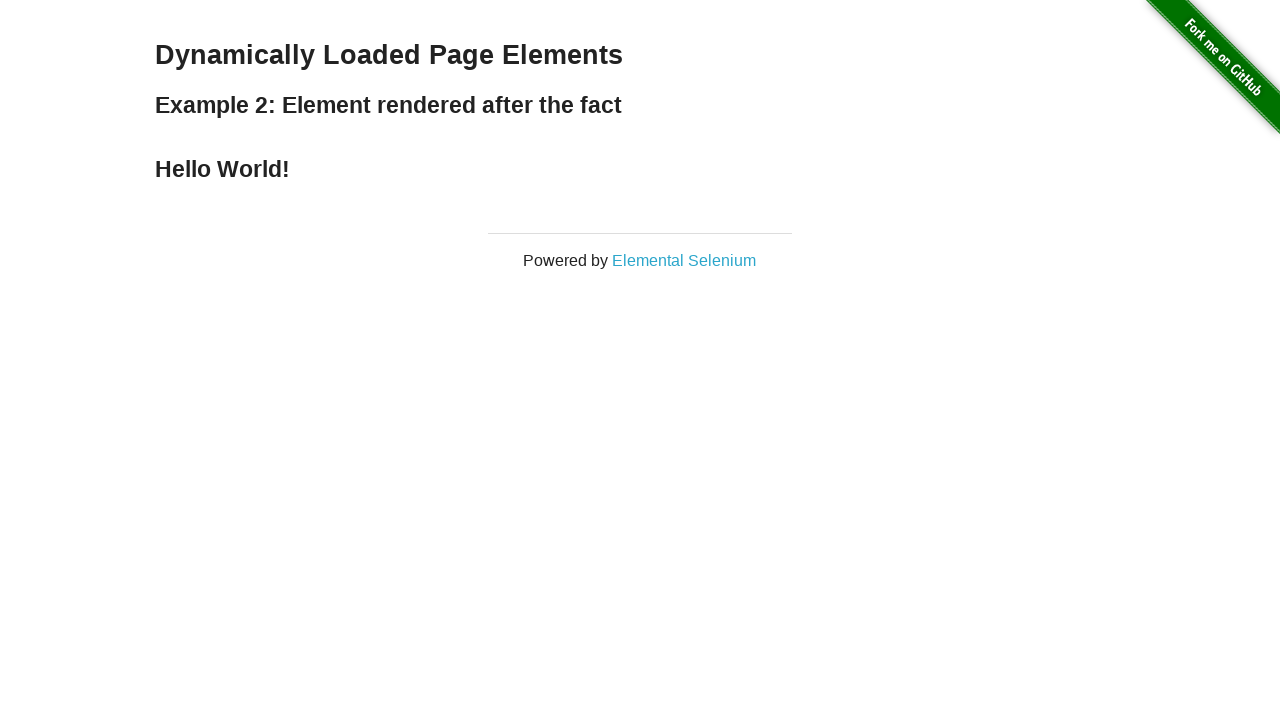

Retrieved text content from finish element
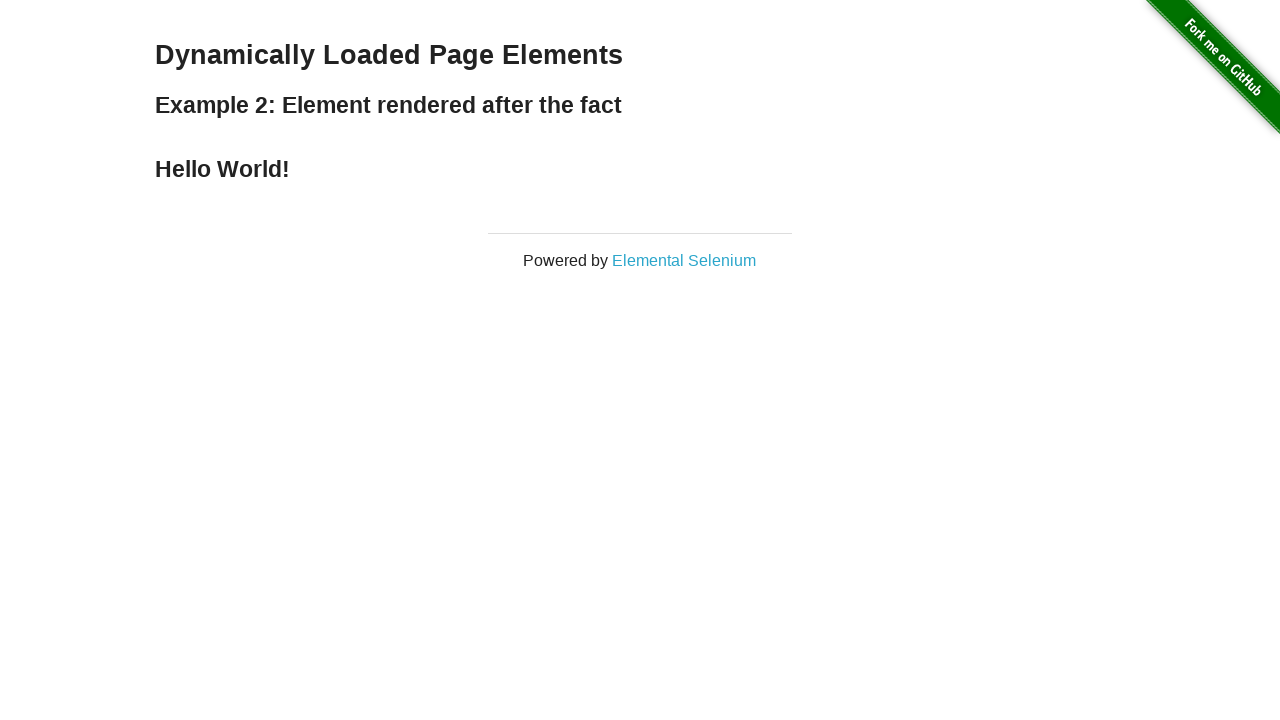

Verified 'Hello World!' text is present in finish element
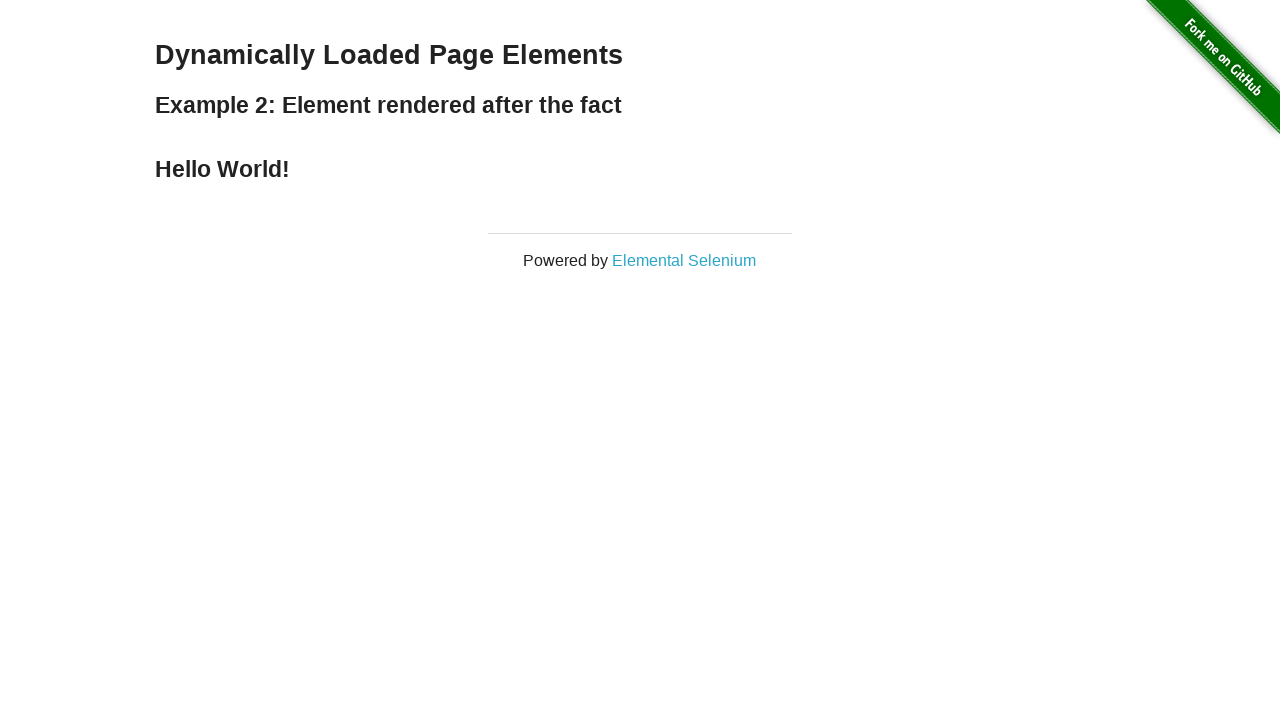

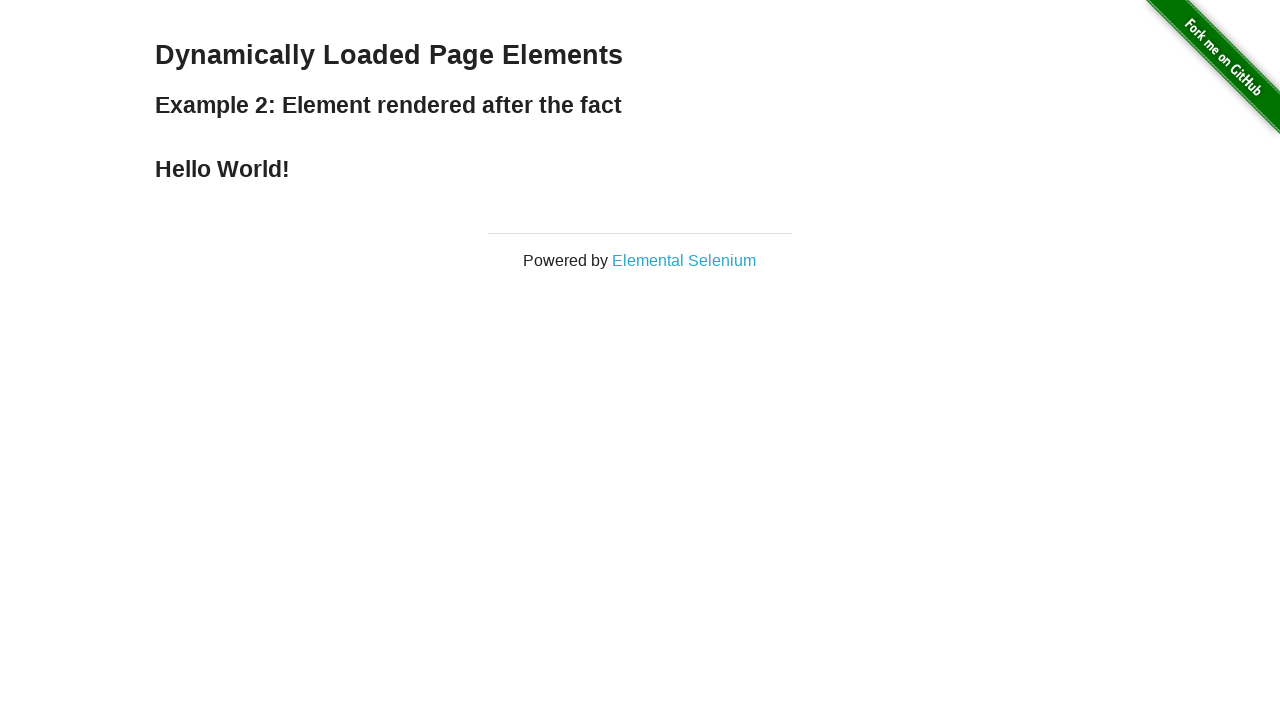